Tests element locator functionality by finding elements by ID and interacting with them on a test page

Starting URL: https://testpages.herokuapp.com/styled/find-by-playground-test.html

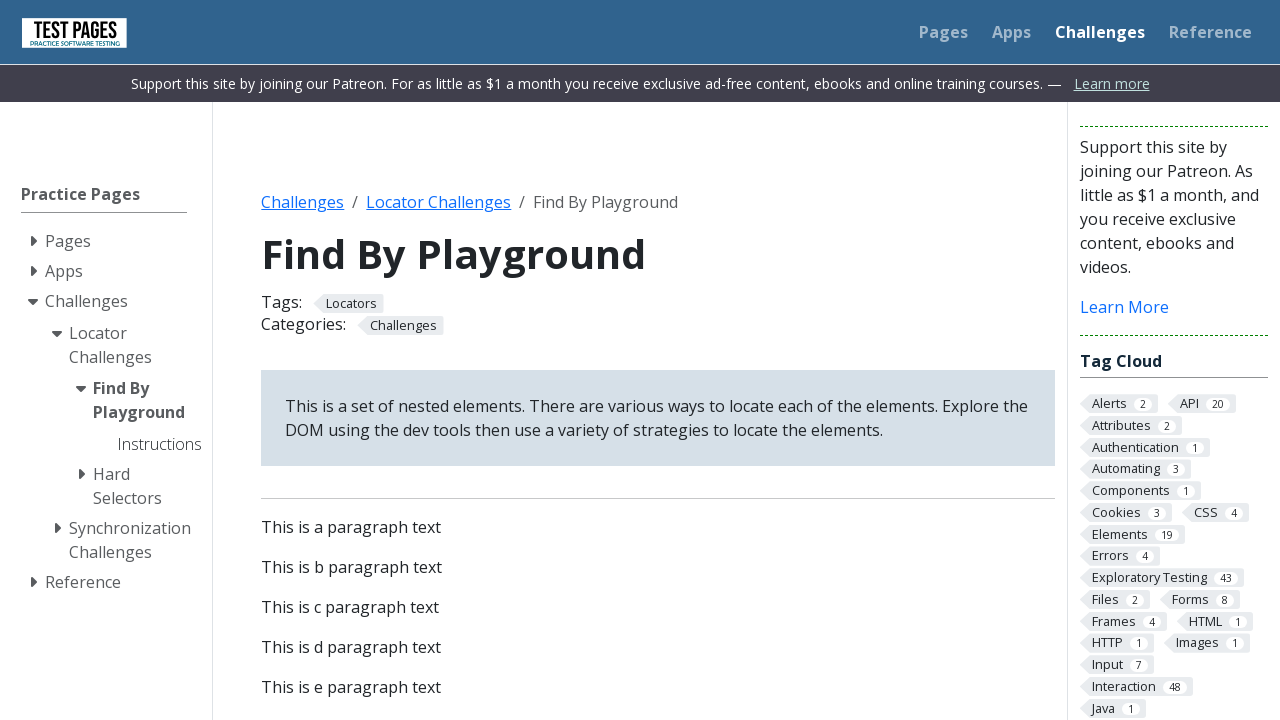

Navigated to find-by-playground test page
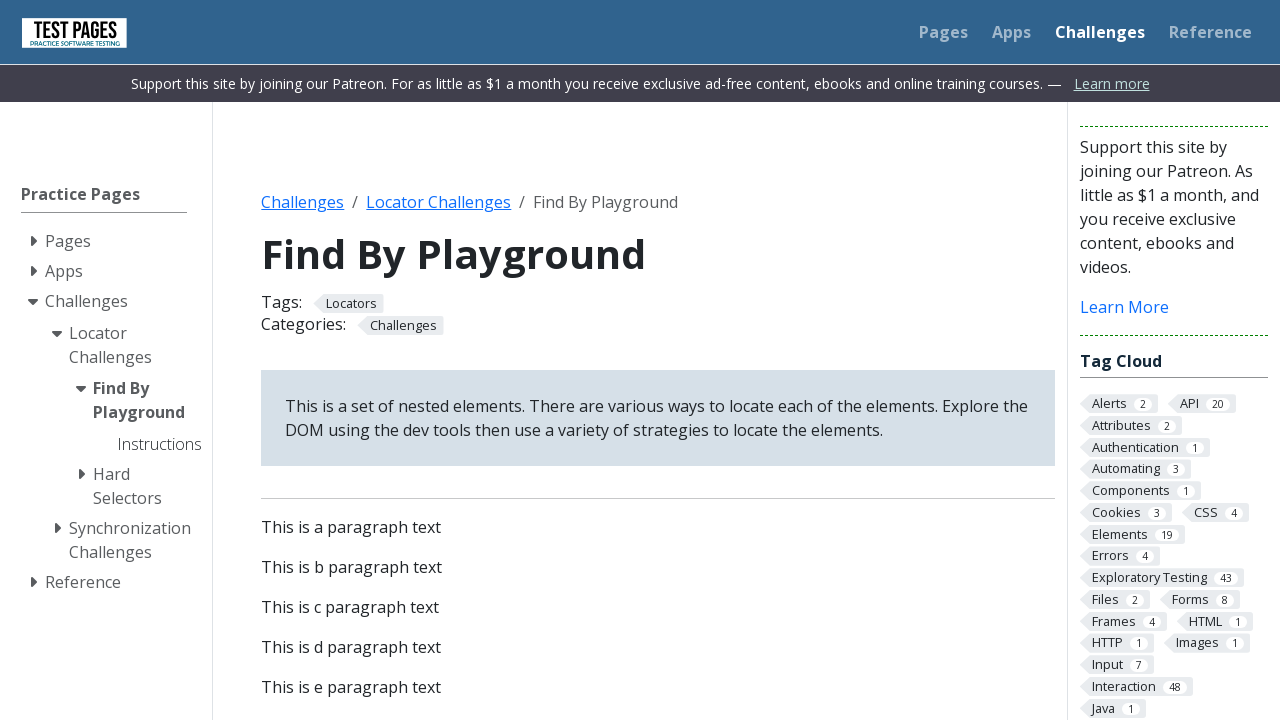

Retrieved text content from paragraph with id='p5'
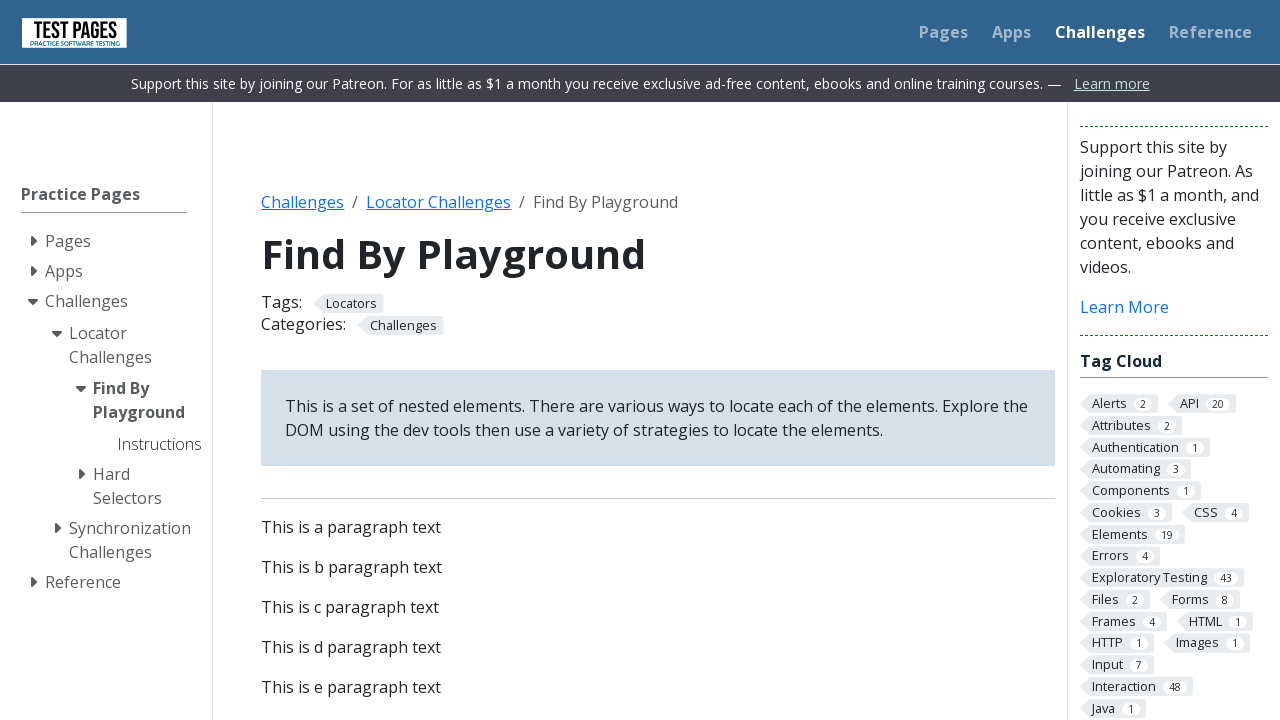

Retrieved text content from nested element with id='p41'
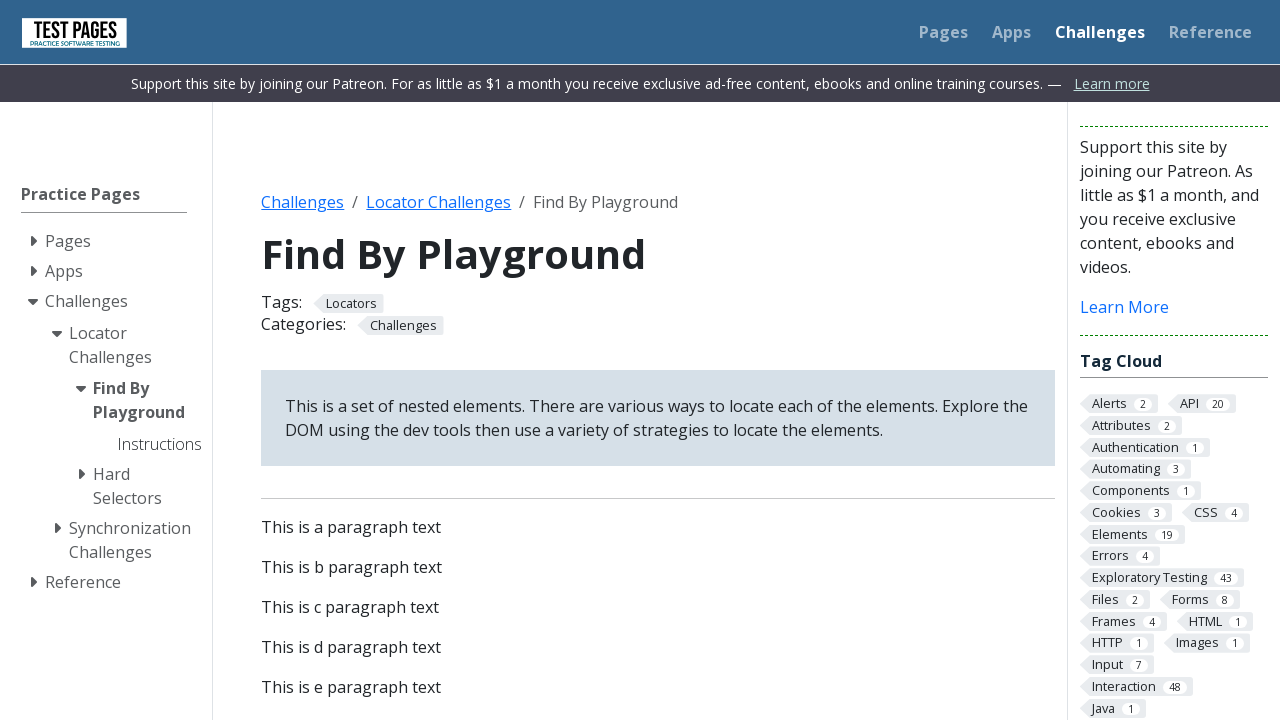

Clicked on link with id='a43' to jump to paragraph 17 at (353, 360) on #a43
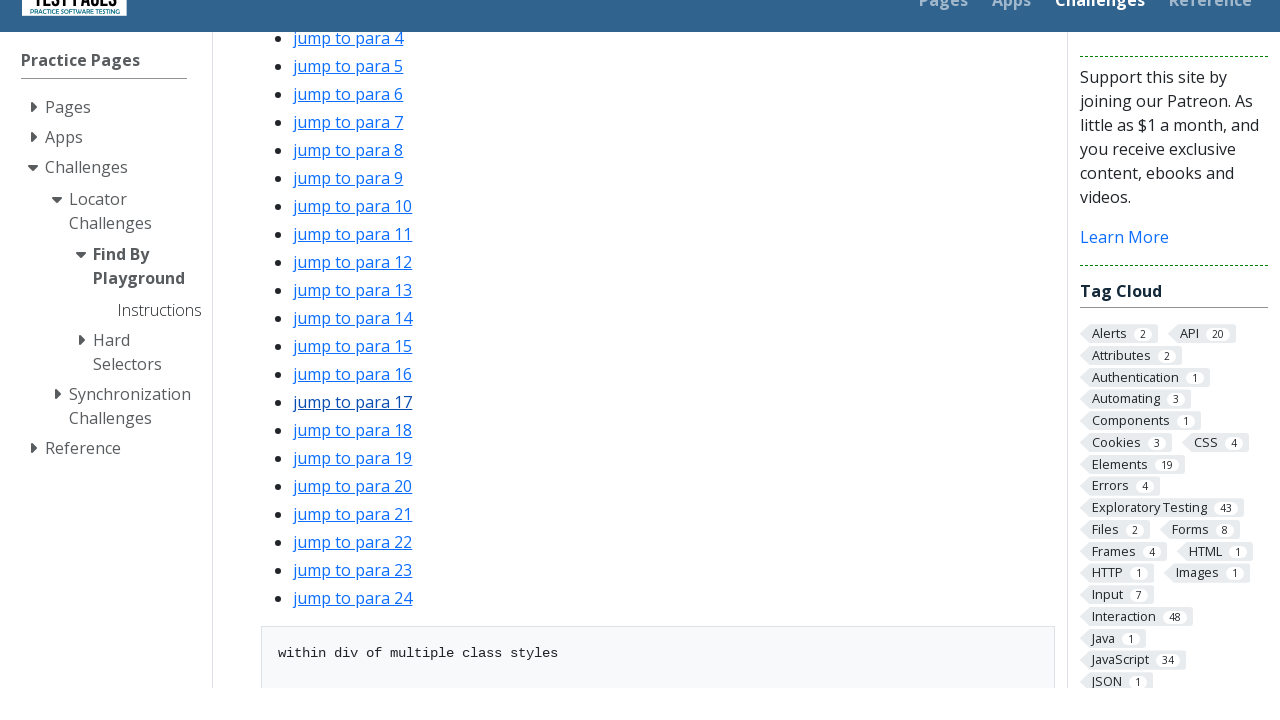

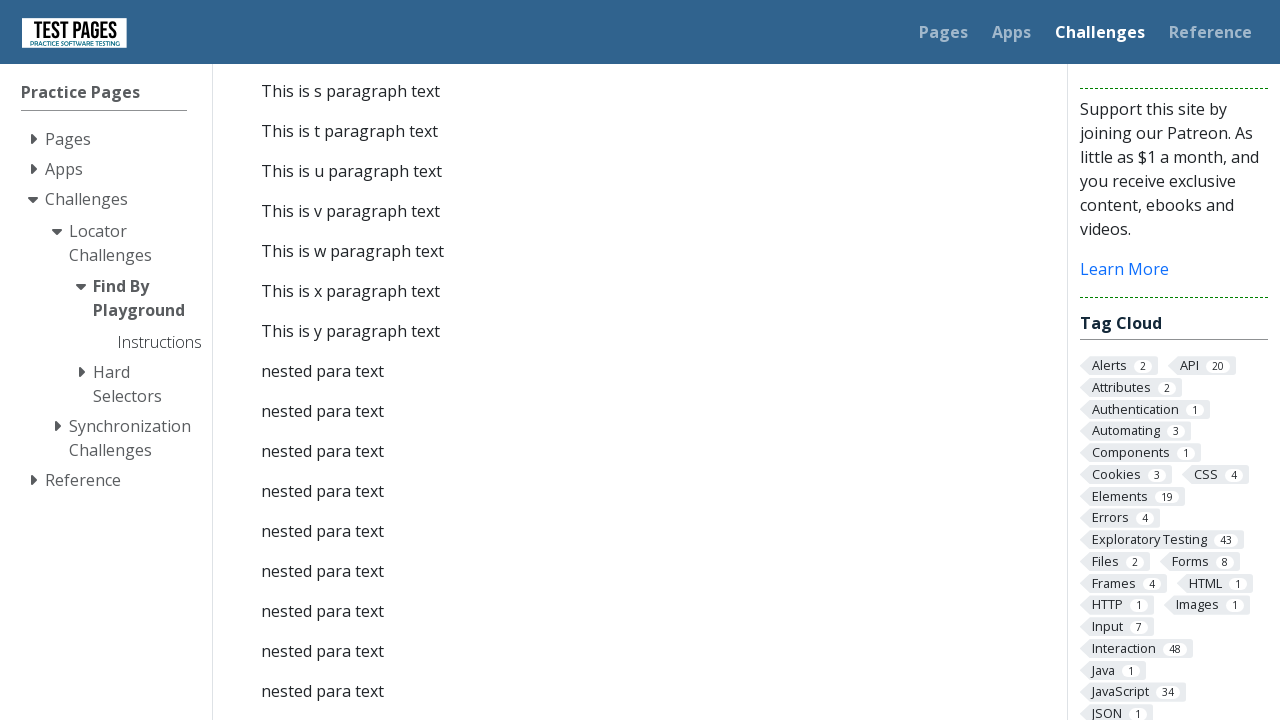